Tests visibility toggle functionality by clicking hide button and verifying element becomes hidden

Starting URL: https://rahulshettyacademy.com/AutomationPractice/

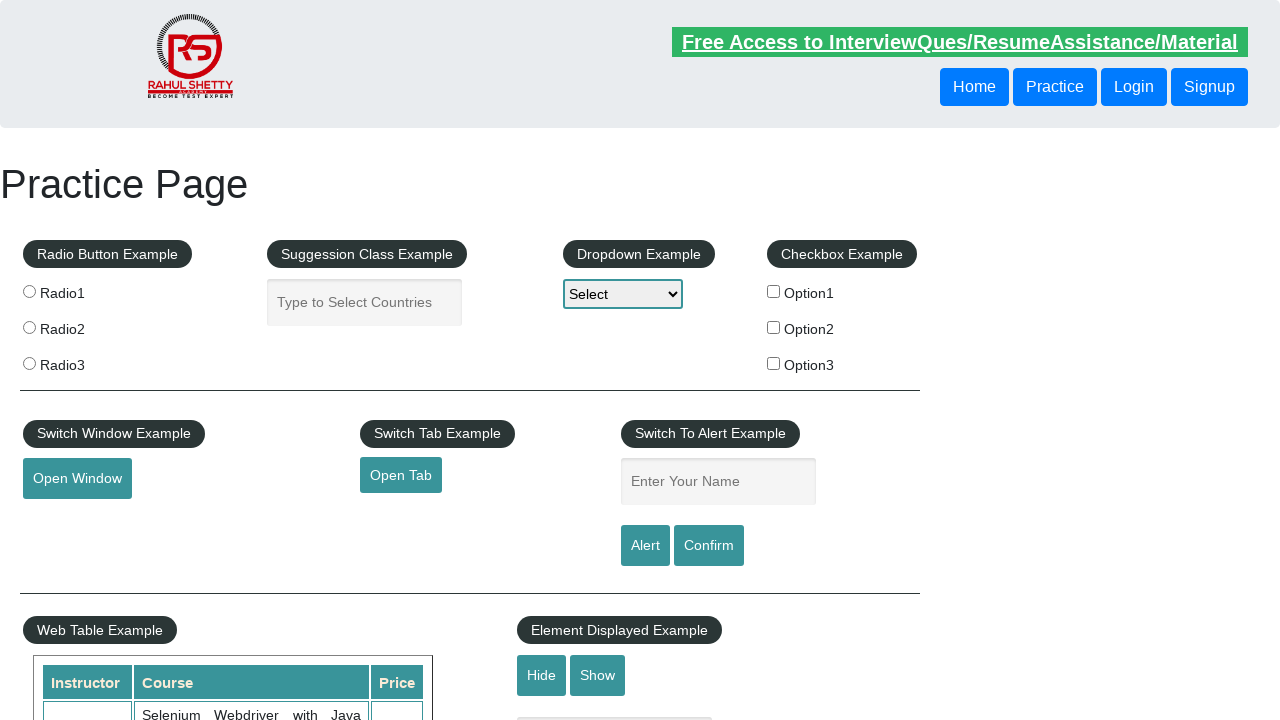

Verified text box is initially visible
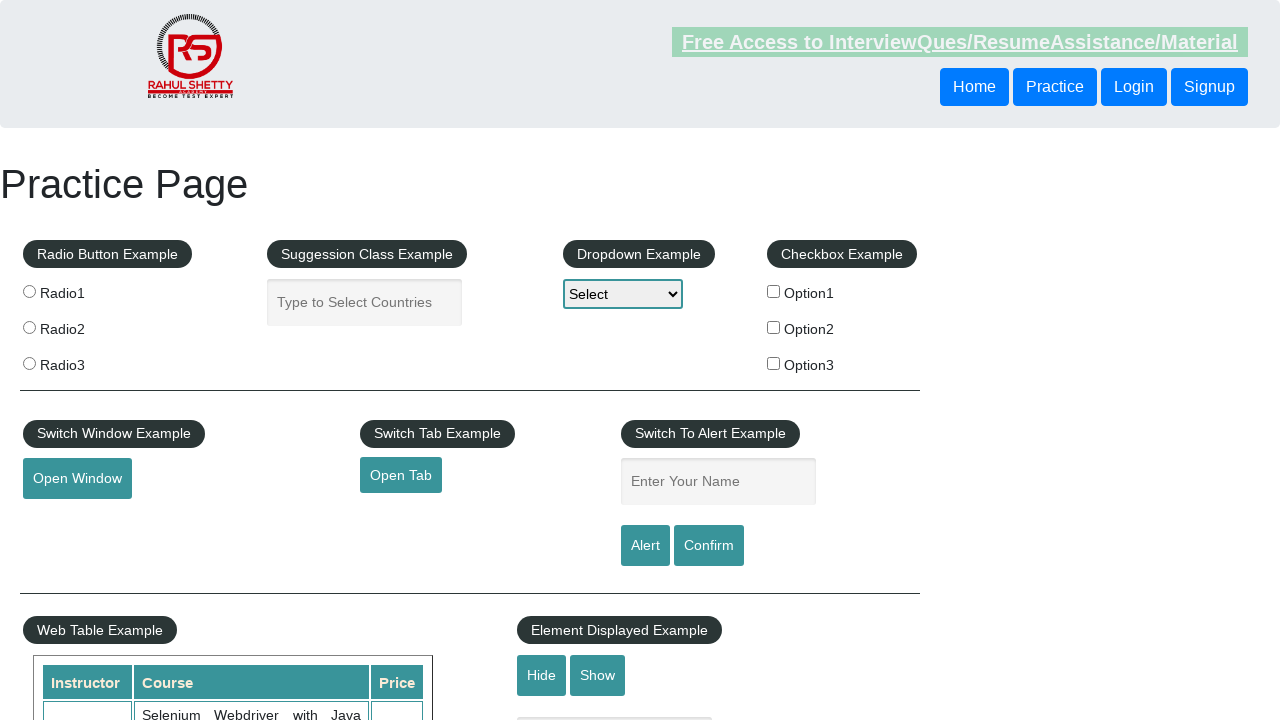

Clicked hide button to toggle visibility at (542, 675) on #hide-textbox
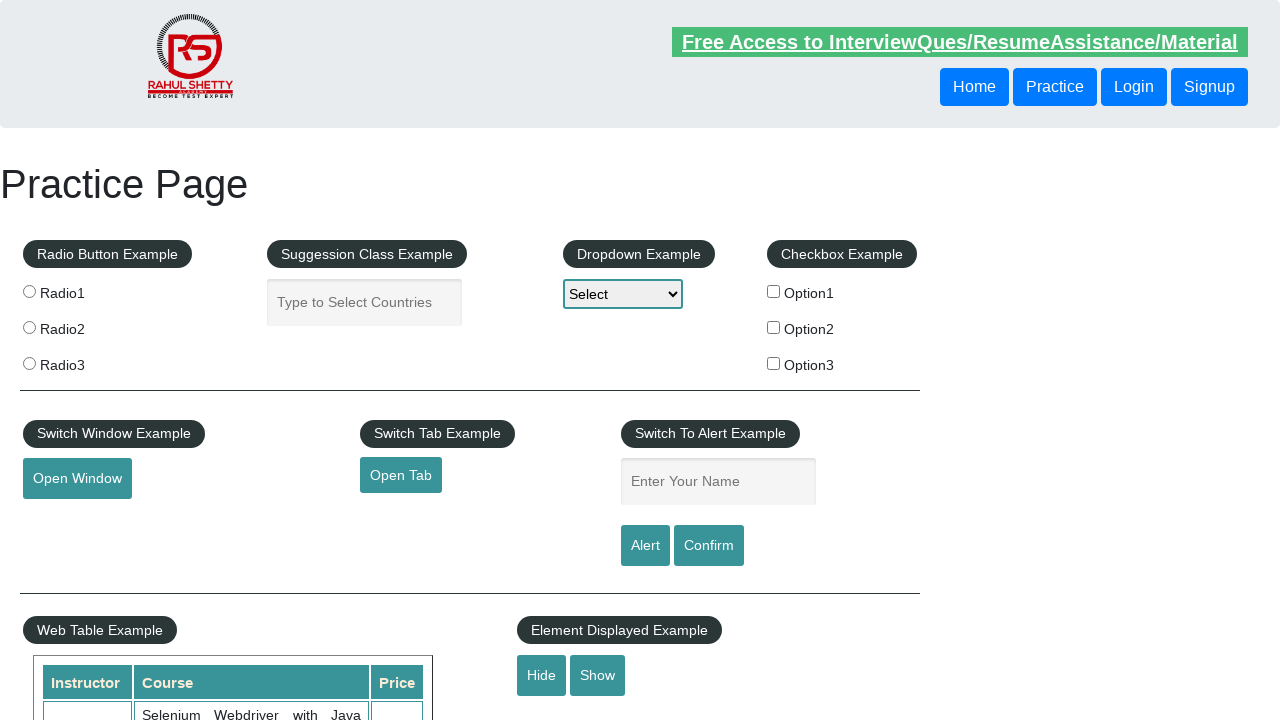

Verified text box is now hidden after clicking hide button
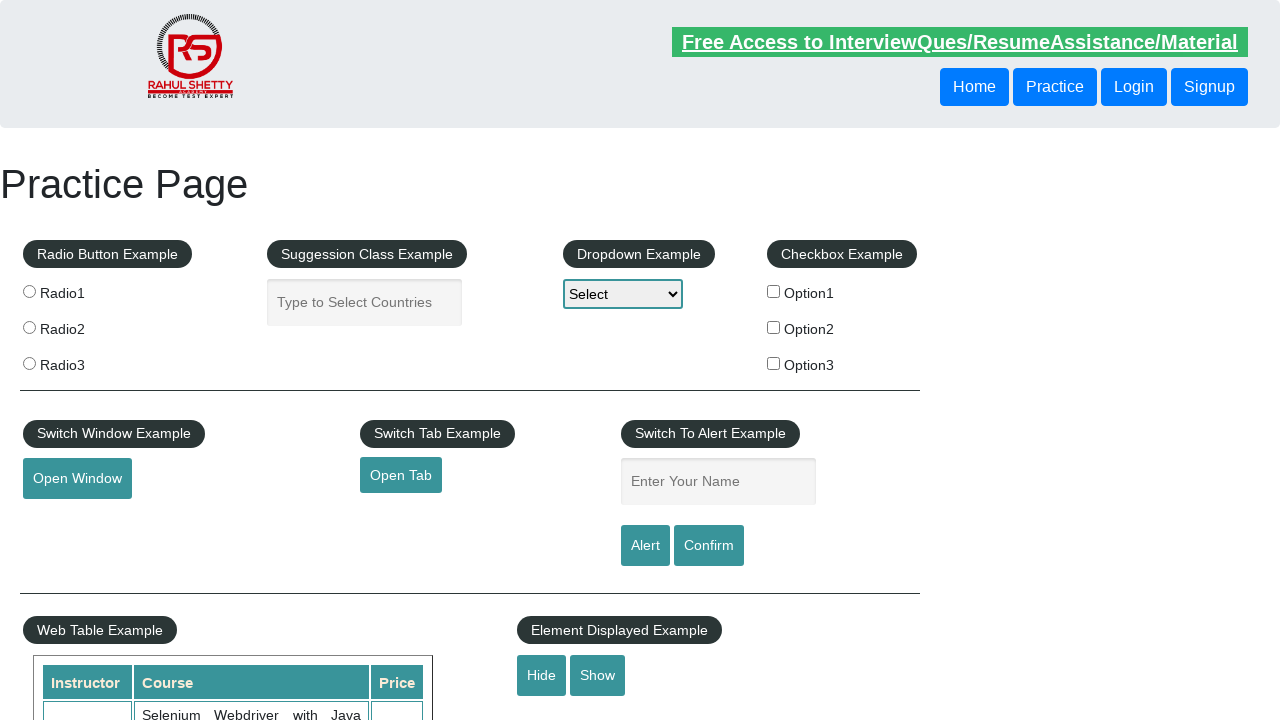

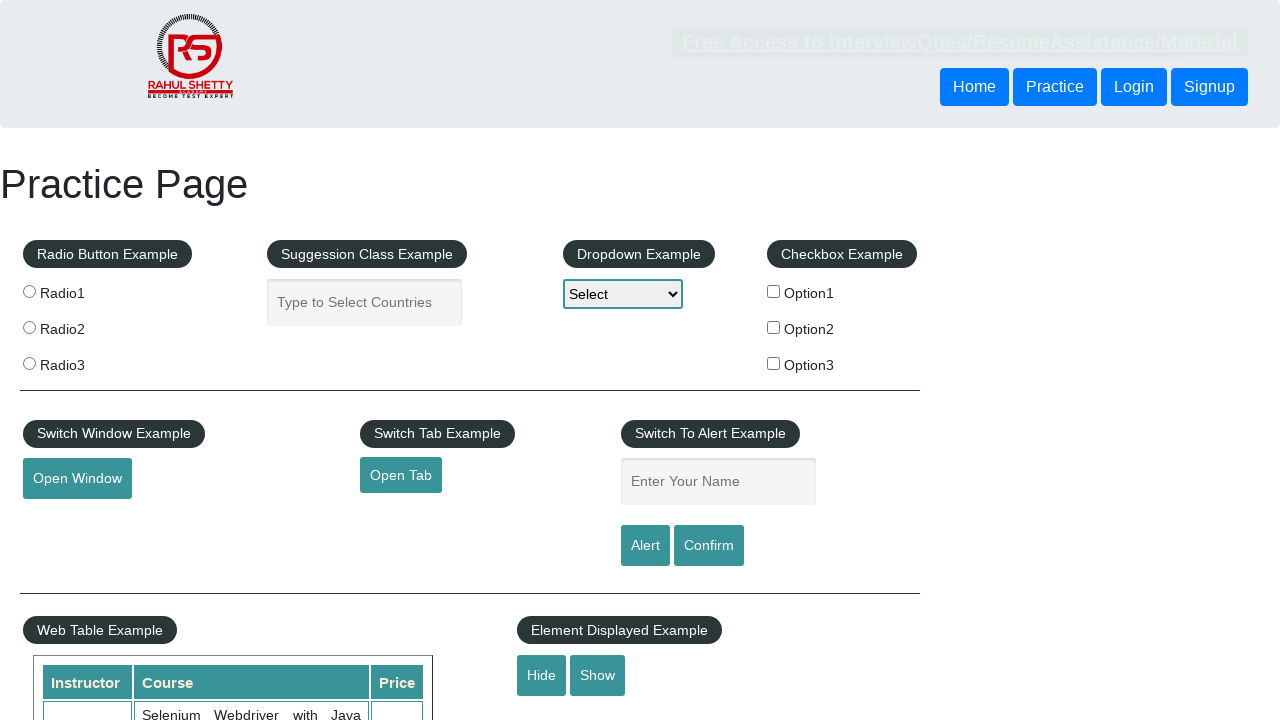